Tests product search and checkout flow by searching for products, adding "Cashews" to cart, and proceeding through checkout to place an order.

Starting URL: https://rahulshettyacademy.com/seleniumPractise/#/

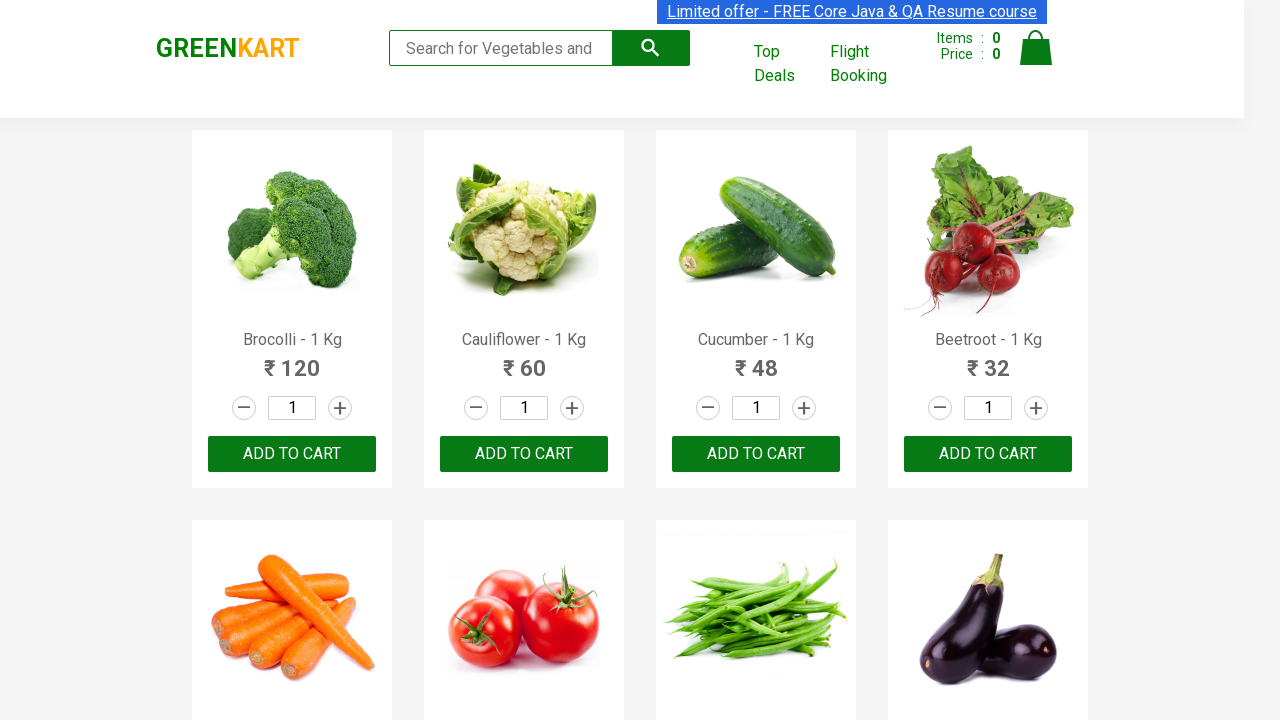

Filled search field with 'ca' to search for products on input.search-keyword
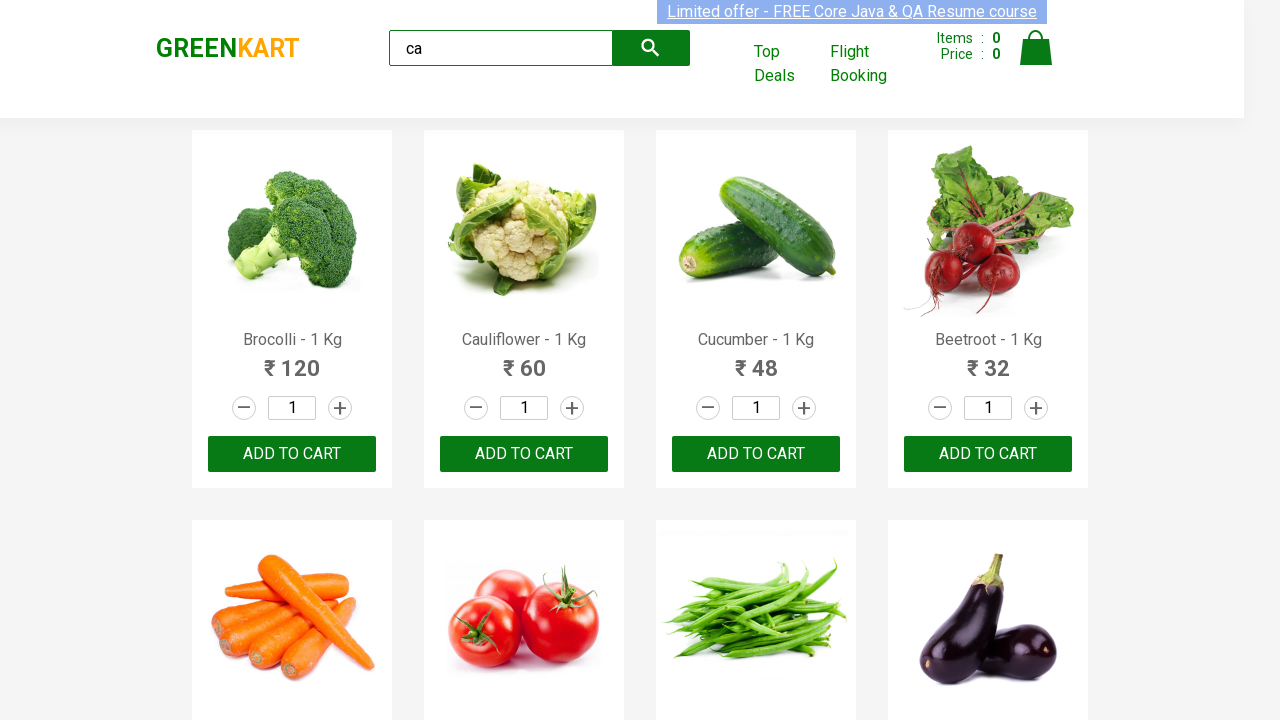

Waited 2 seconds for search results to load
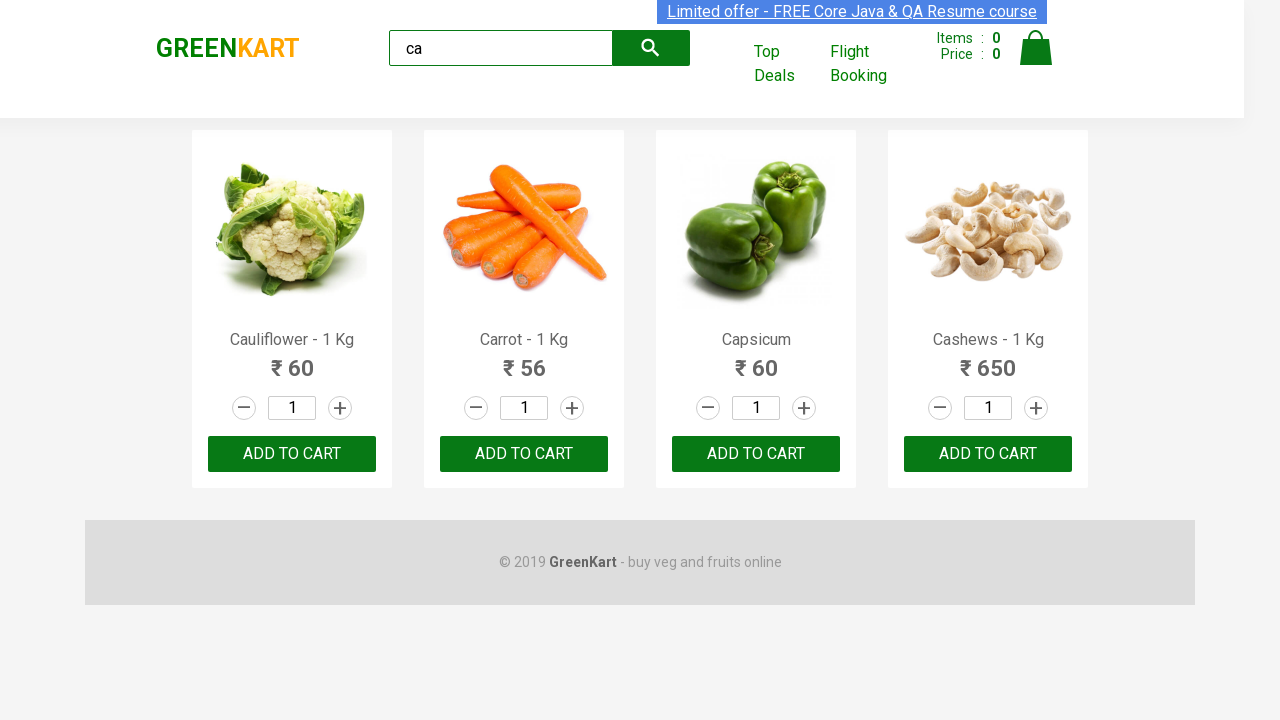

Found and clicked 'Add to Cart' button for Cashews product at (988, 454) on .products .product >> nth=3 >> button
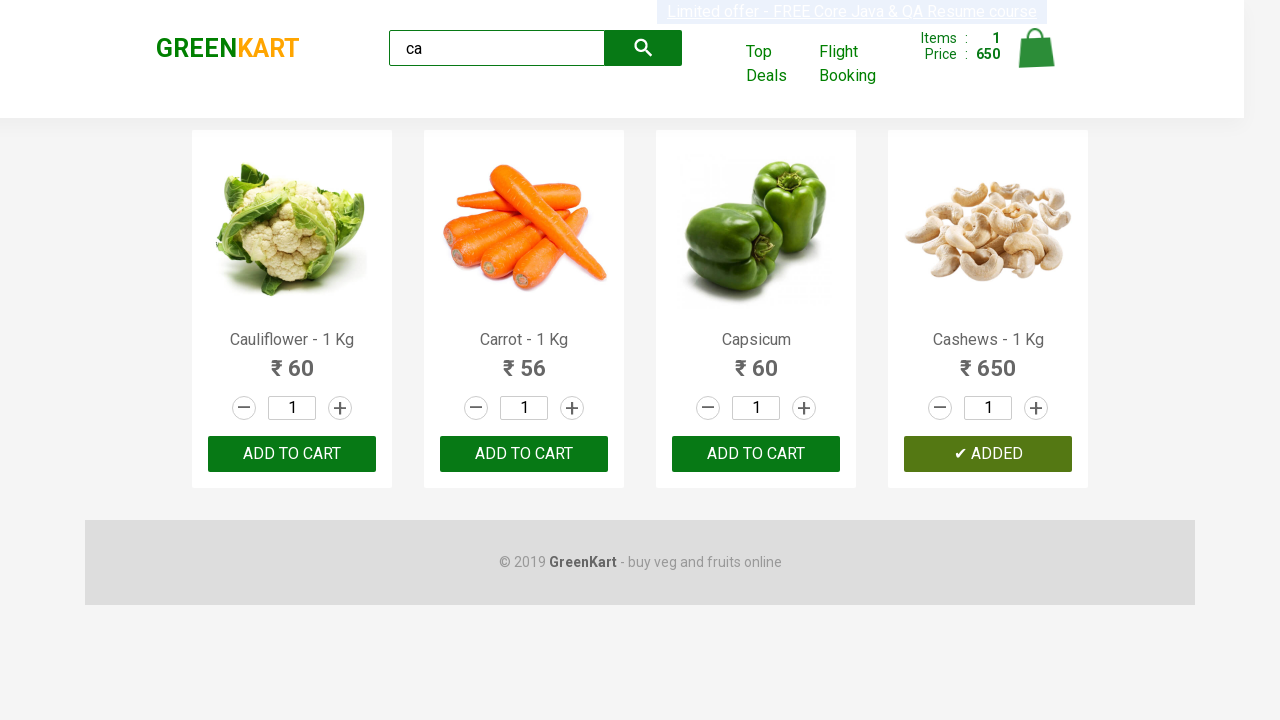

Clicked on cart icon to view shopping cart at (1036, 48) on .cart-icon > img
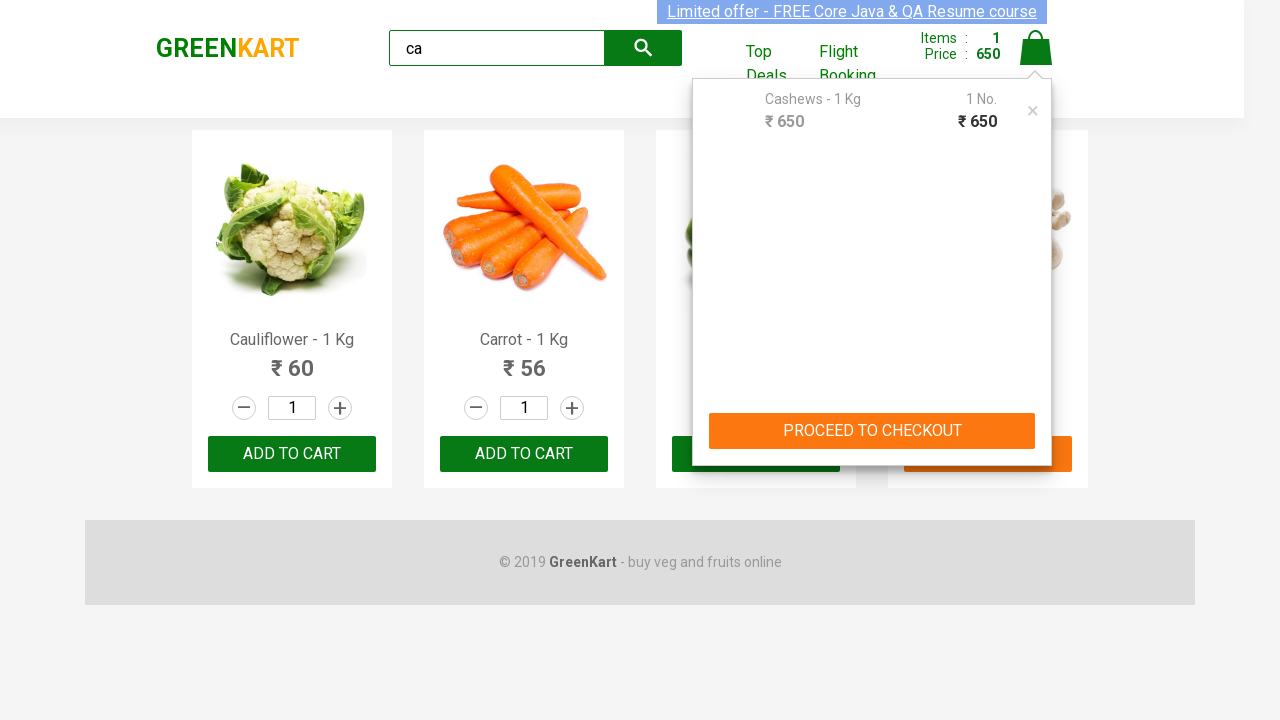

Clicked 'PROCEED TO CHECKOUT' button at (872, 431) on text=PROCEED TO CHECKOUT
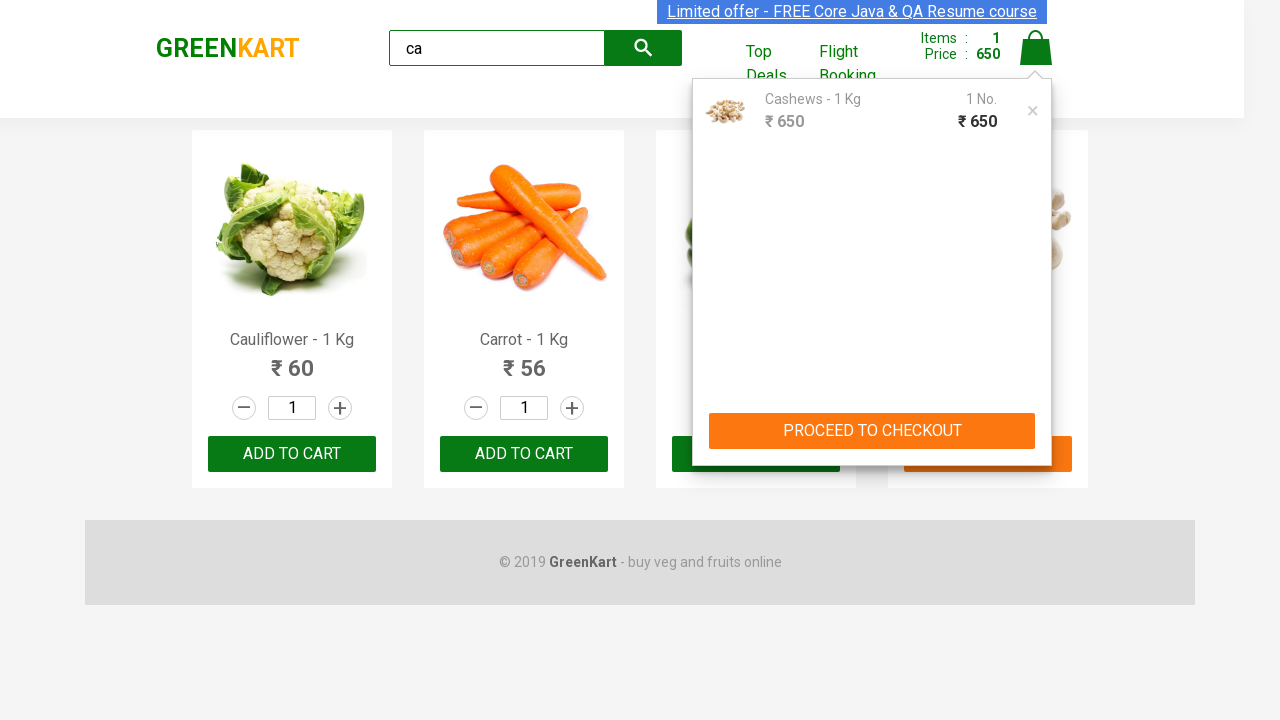

Clicked 'Place Order' button to complete the order at (1036, 420) on text=Place Order
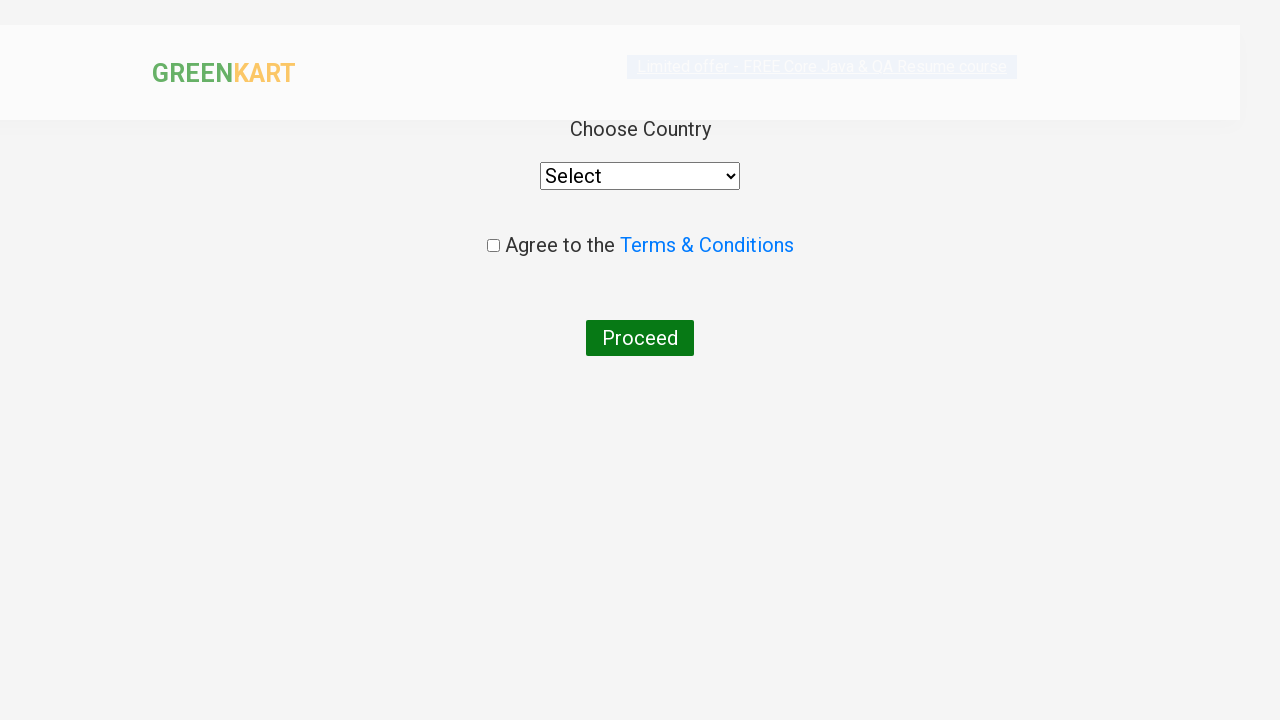

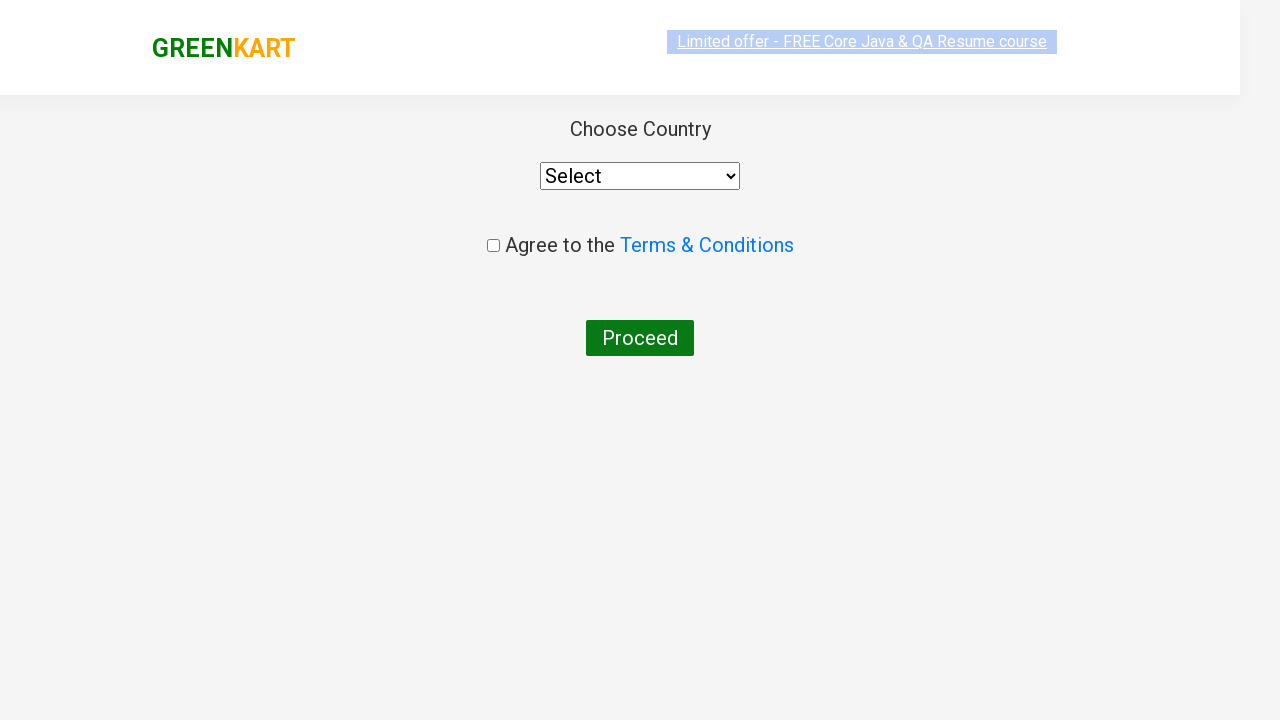